Tests form field interaction using relative locators to find input fields above and below a select element and fills them with sample data

Starting URL: http://qa.way2automation.com

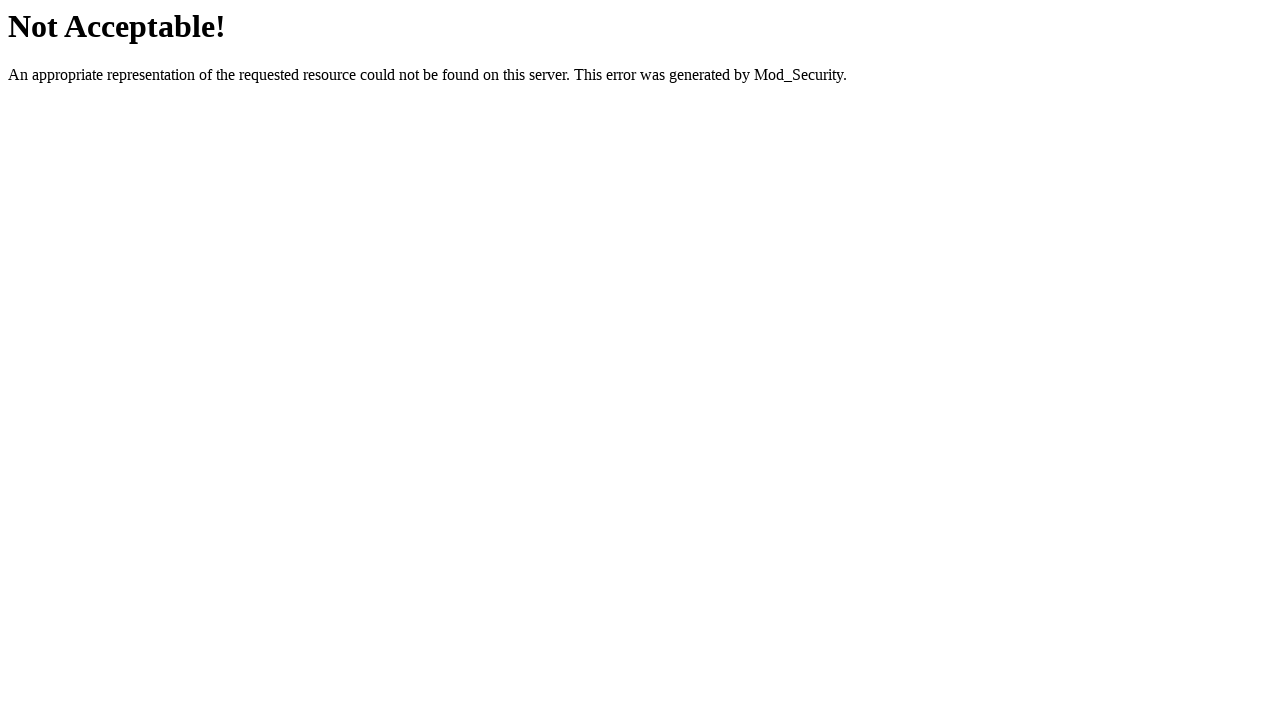

Navigated to CodeNbox Automation Lab practice page
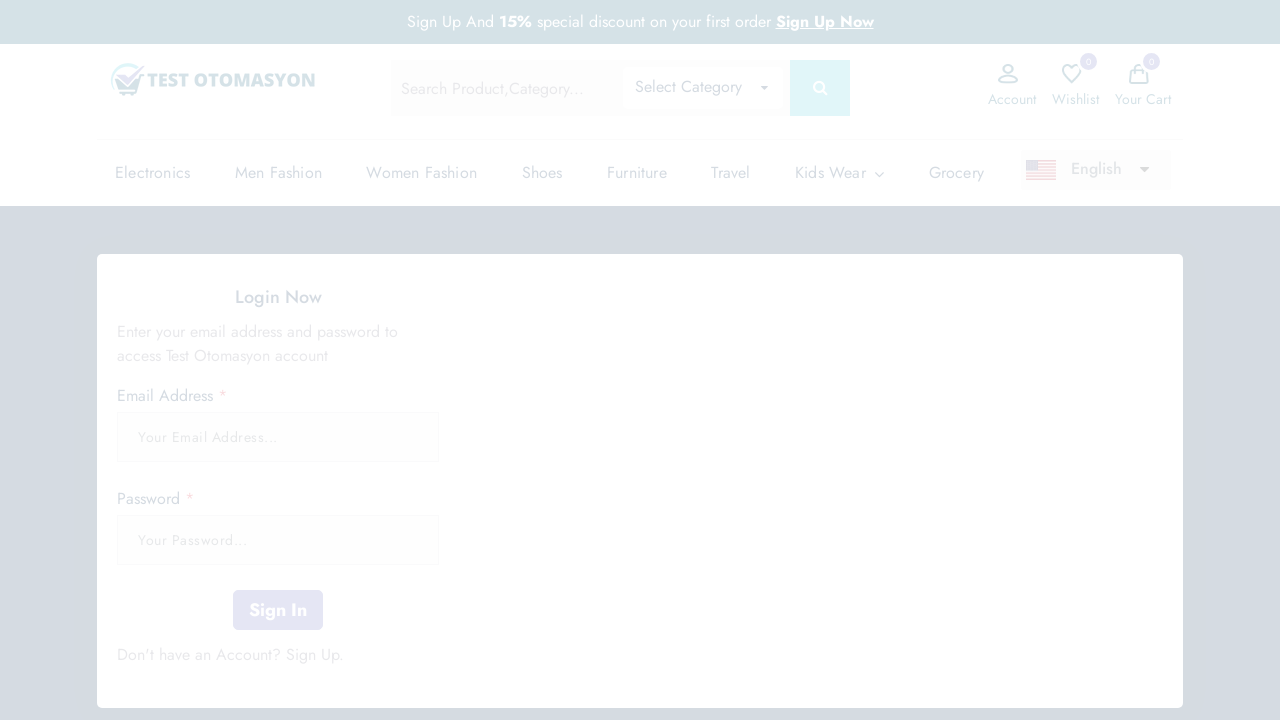

Located all available radio button options
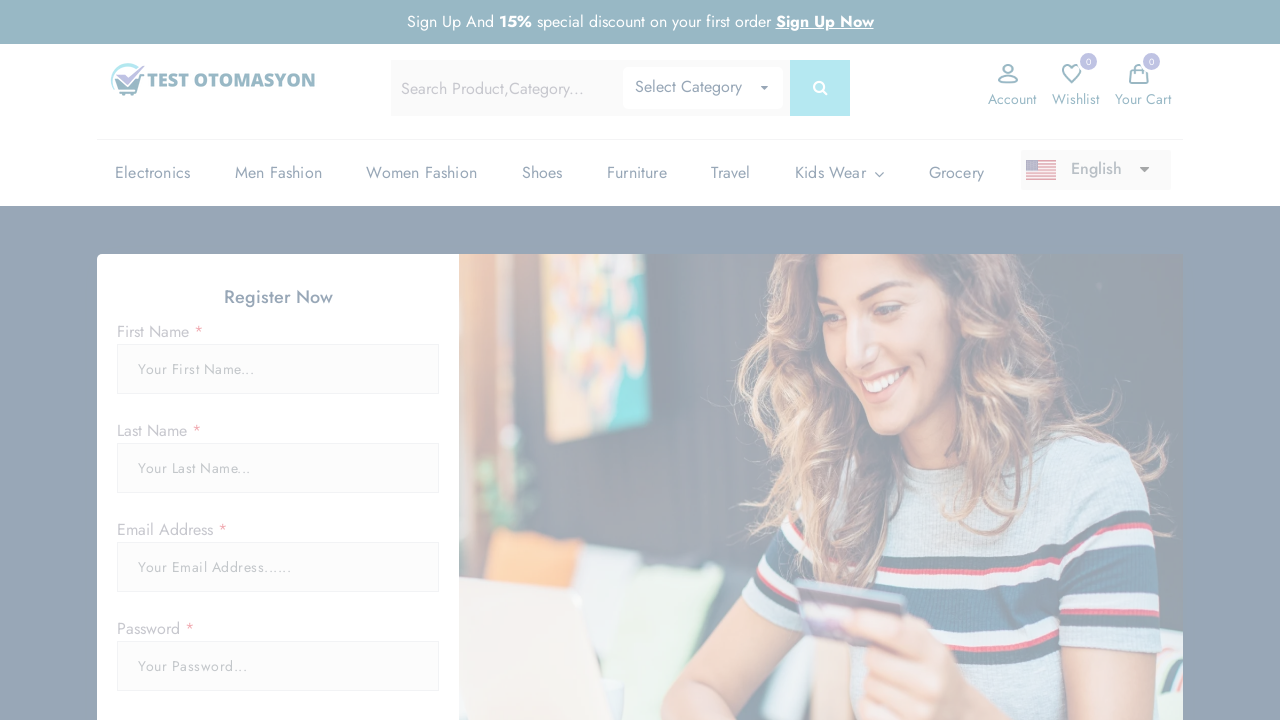

Generated random index 2 for radio button selection
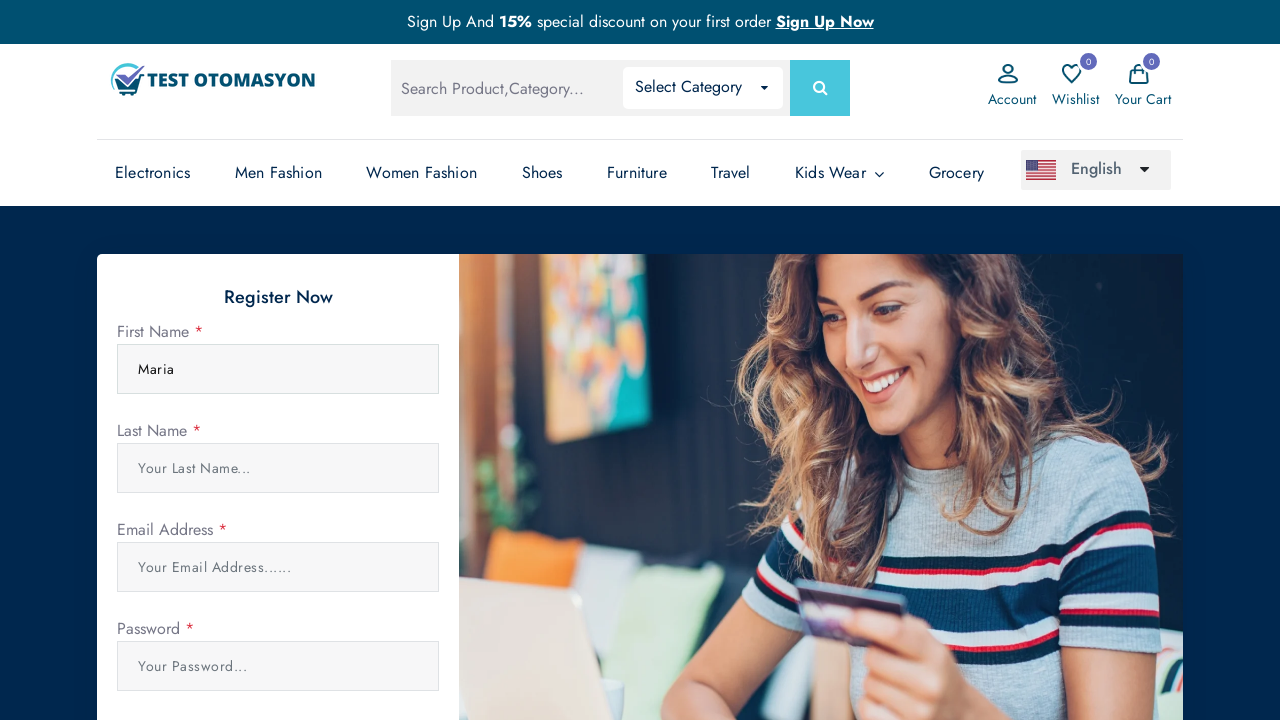

Clicked radio button at index 2
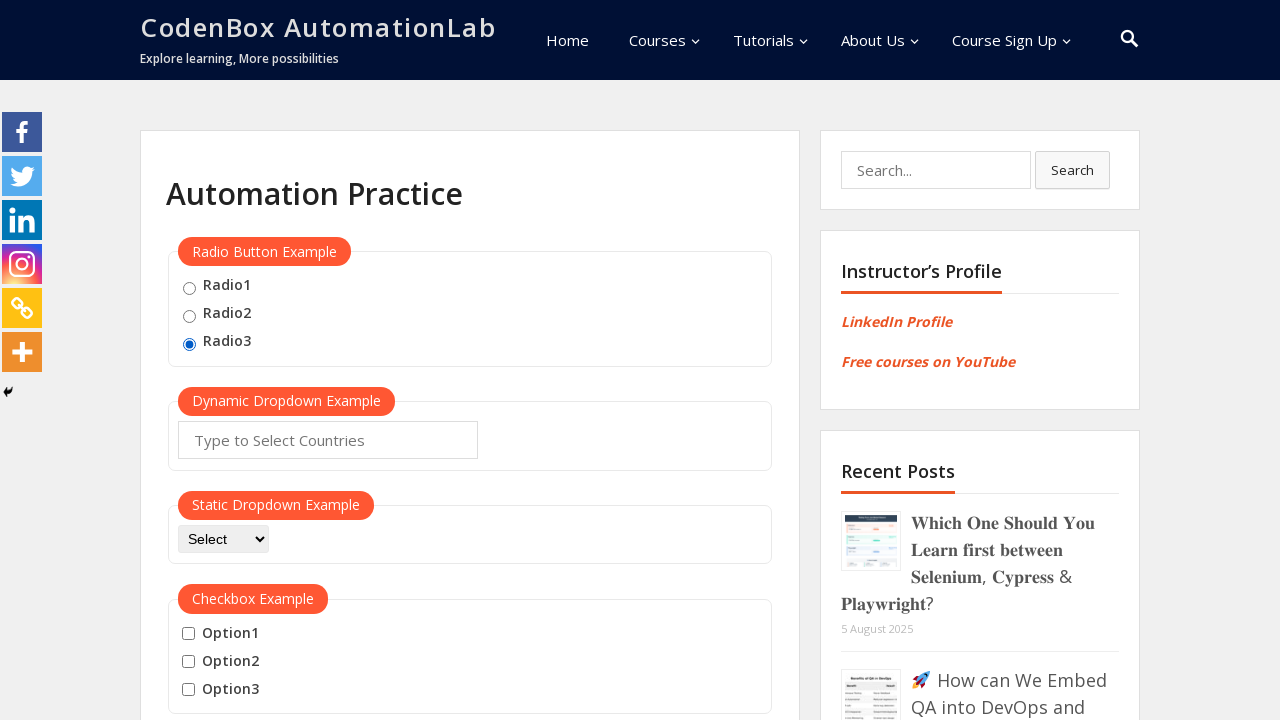

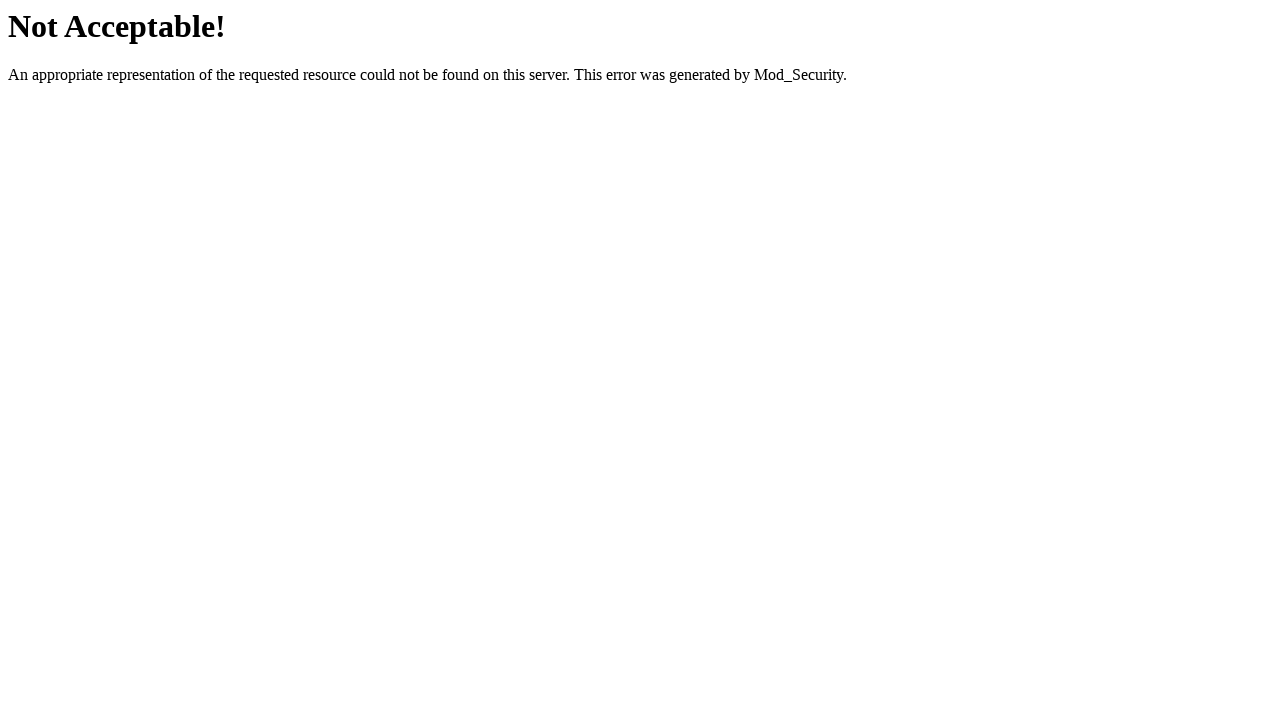